Tests the Download page link on Selenium's homepage by clicking the Download link and verifying the page title changes to "Downloads | Selenium"

Starting URL: https://www.selenium.dev/

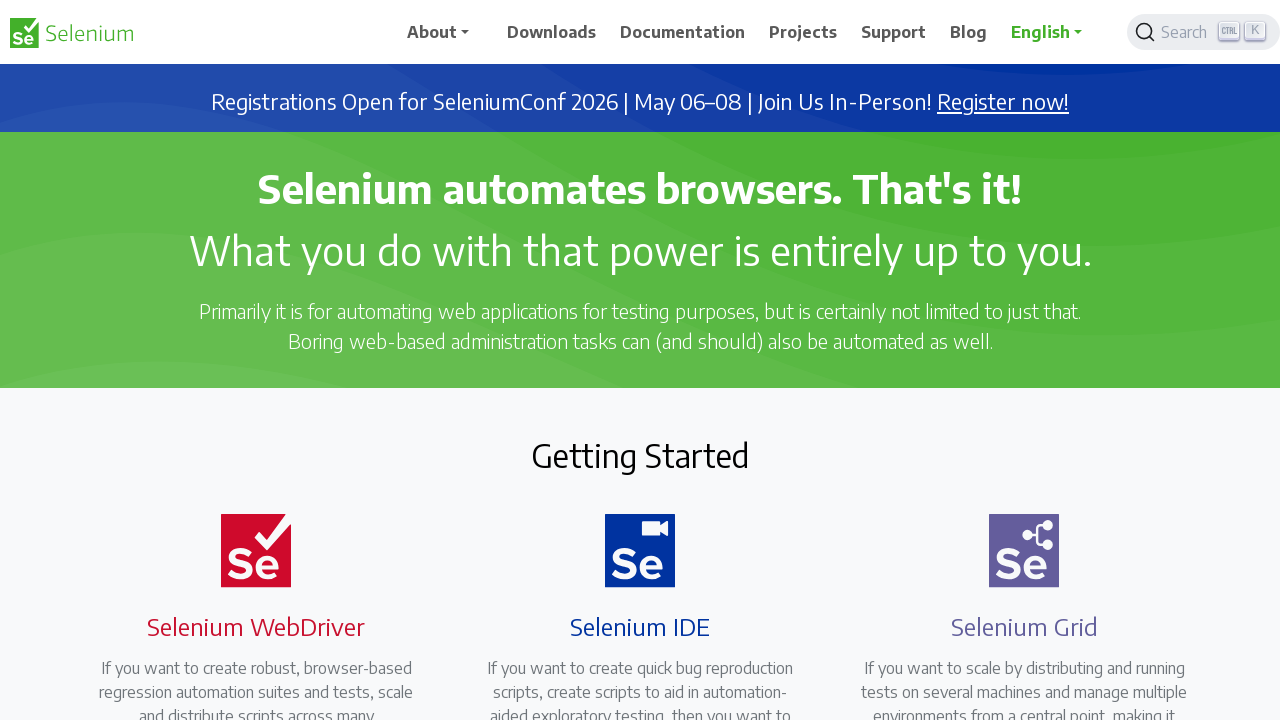

Clicked the Download link in navigation at (552, 32) on a[href='/downloads']
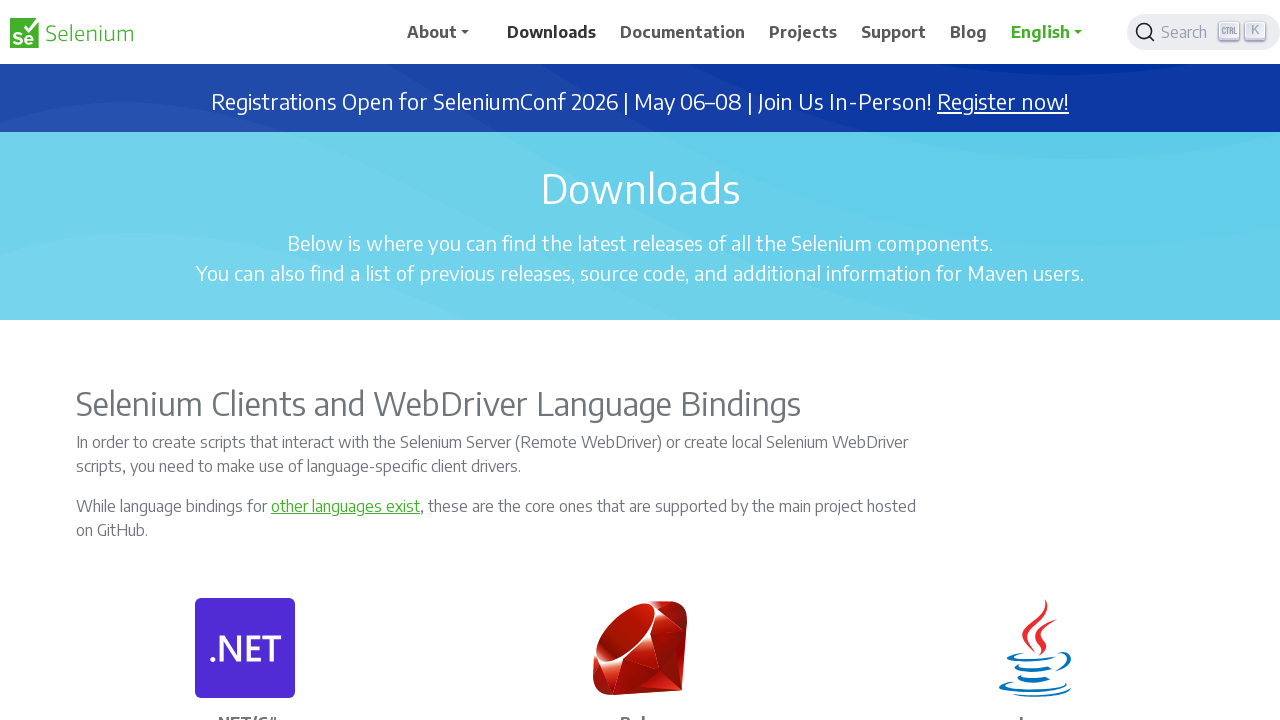

Waited for page to load (domcontentloaded)
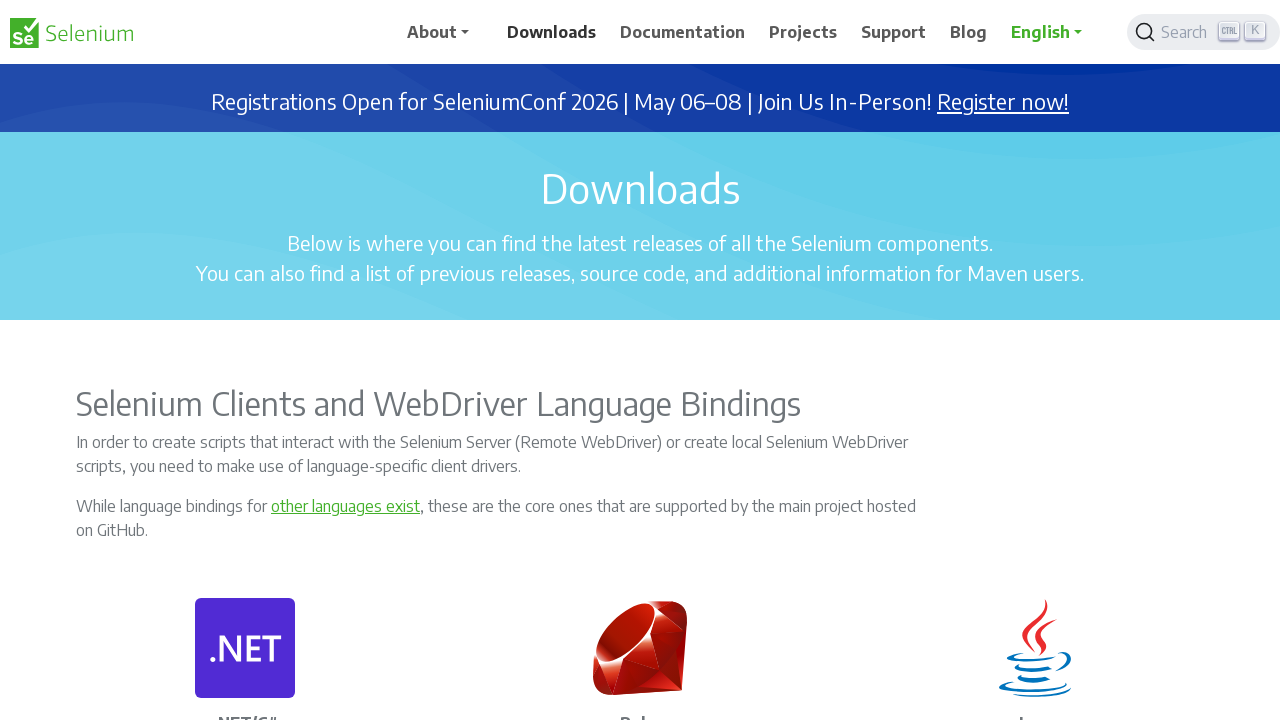

Verified page title is 'Downloads | Selenium'
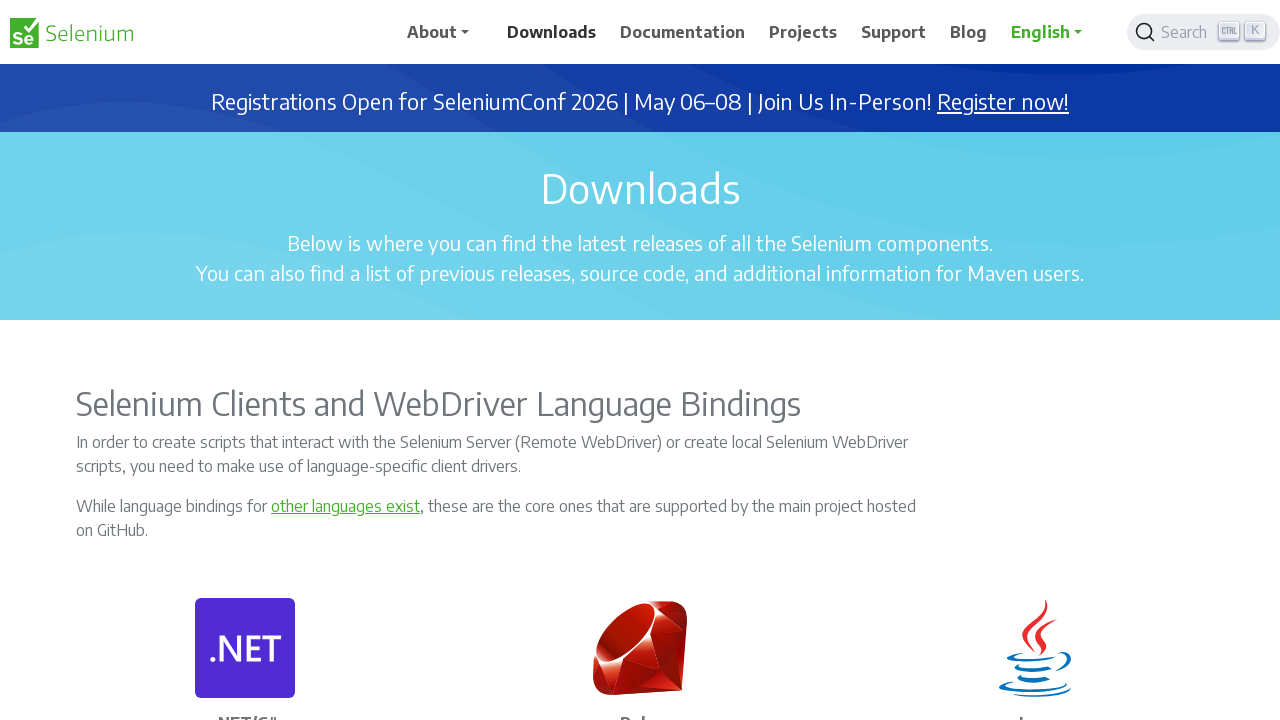

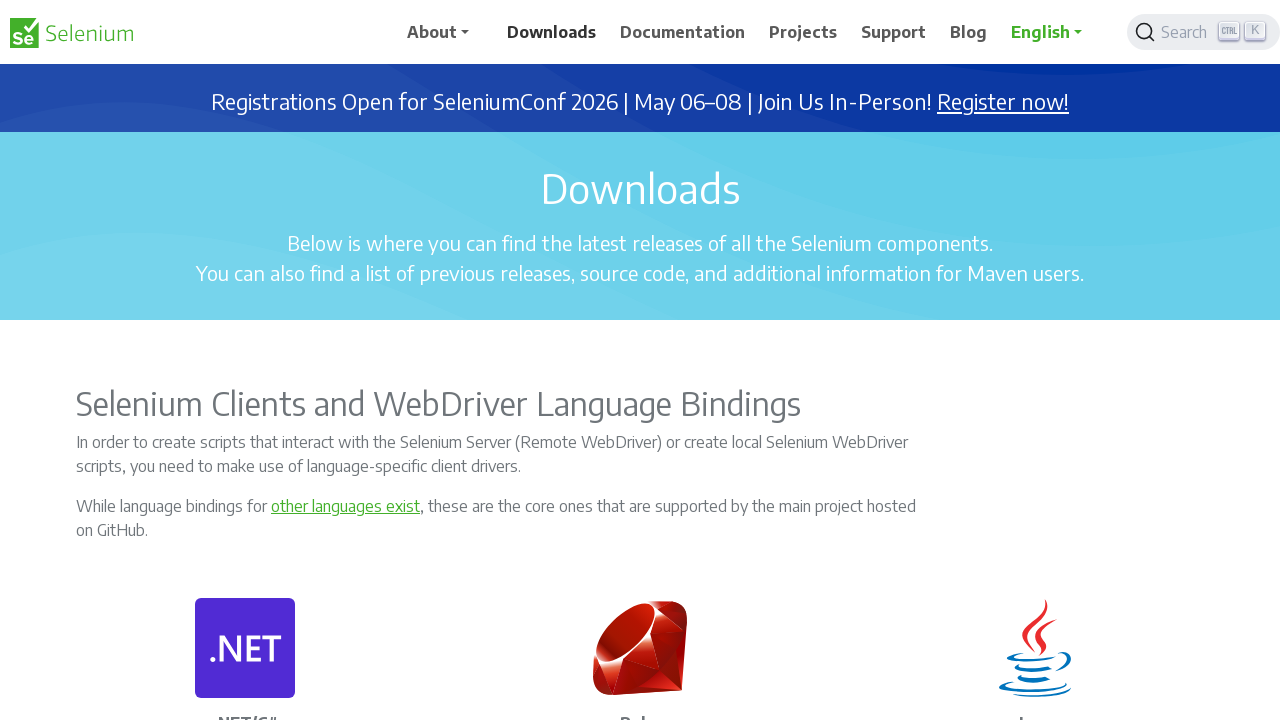